Tests that the homepage has exactly three arrivals, clicks on an arrival image to navigate to the product page, and adds the book to the basket

Starting URL: http://practice.automationtesting.in/

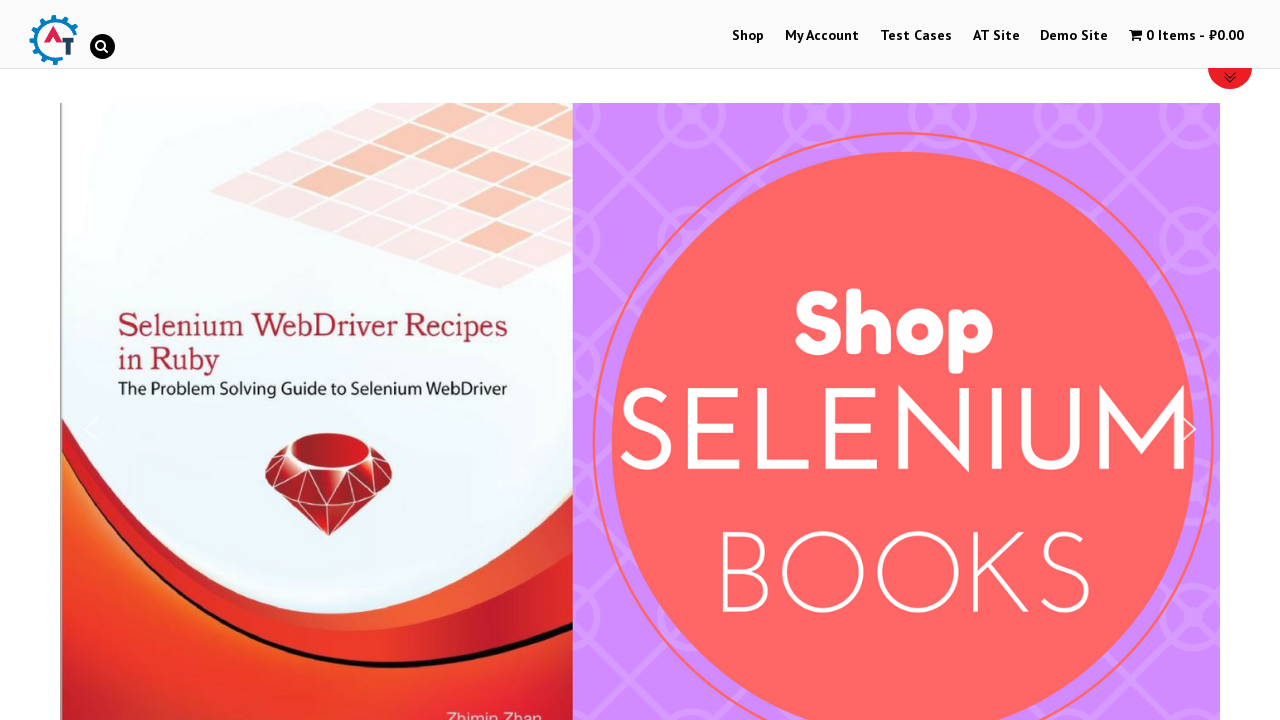

Clicked on Shop Menu at (748, 36) on xpath=//*[@id='menu-item-40']/a
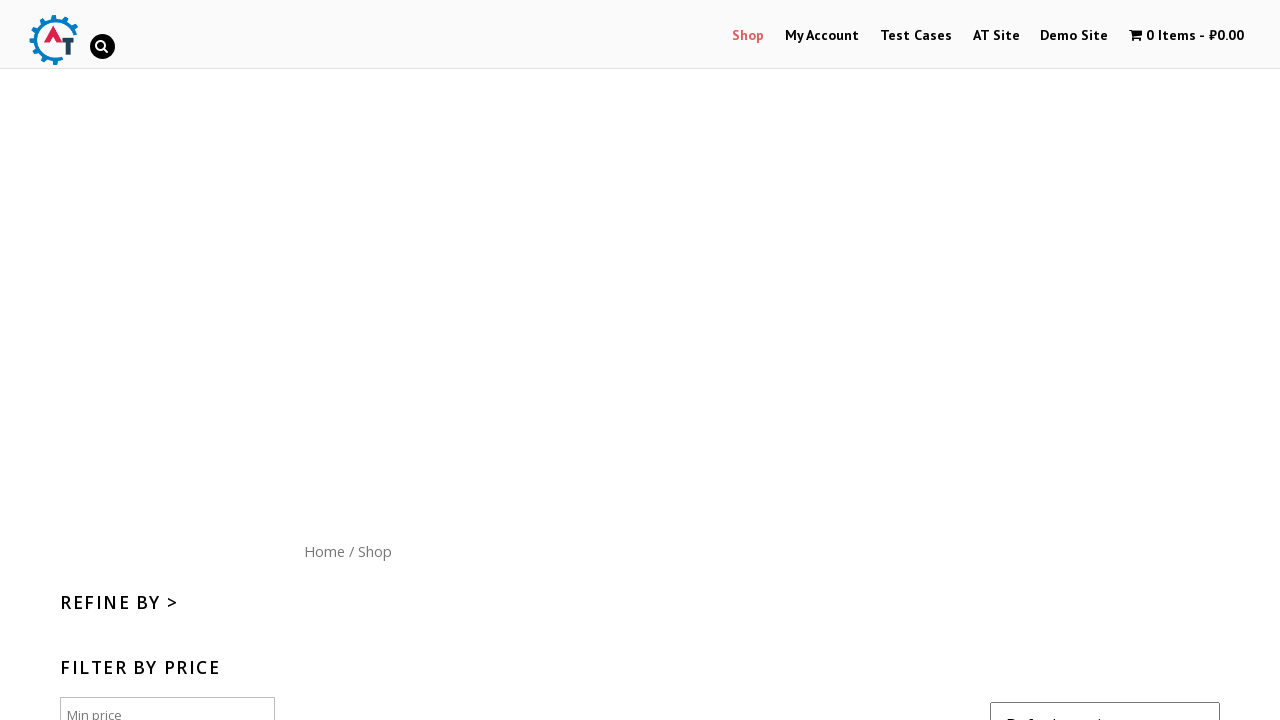

Clicked on Home menu button (site logo) at (324, 551) on xpath=//*[@id='content']/nav/a
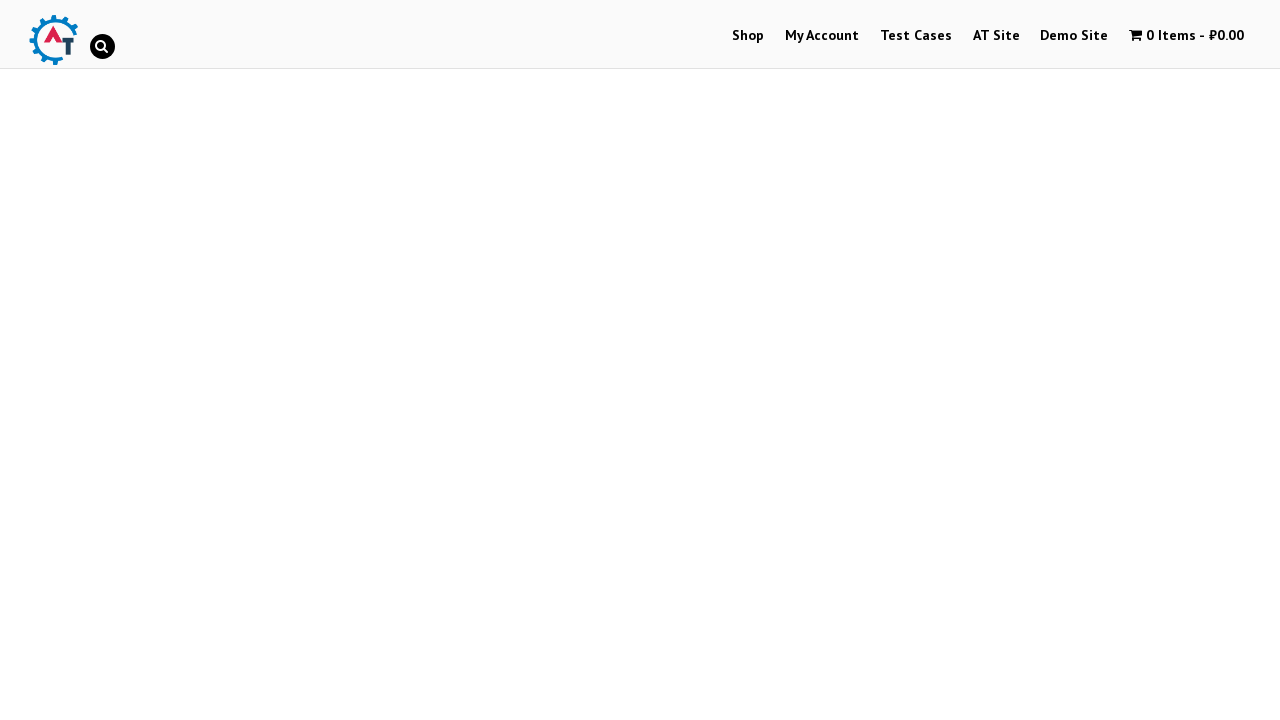

Located arrivals section elements
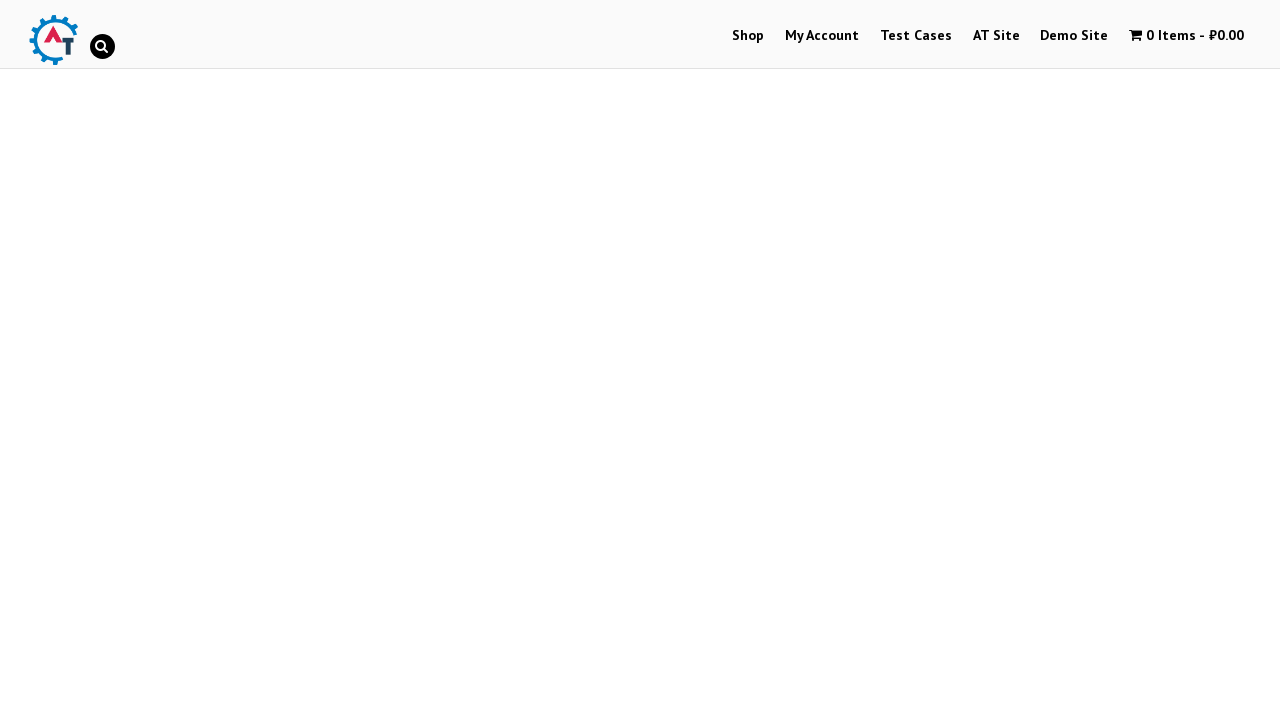

Verified that homepage has exactly three arrivals
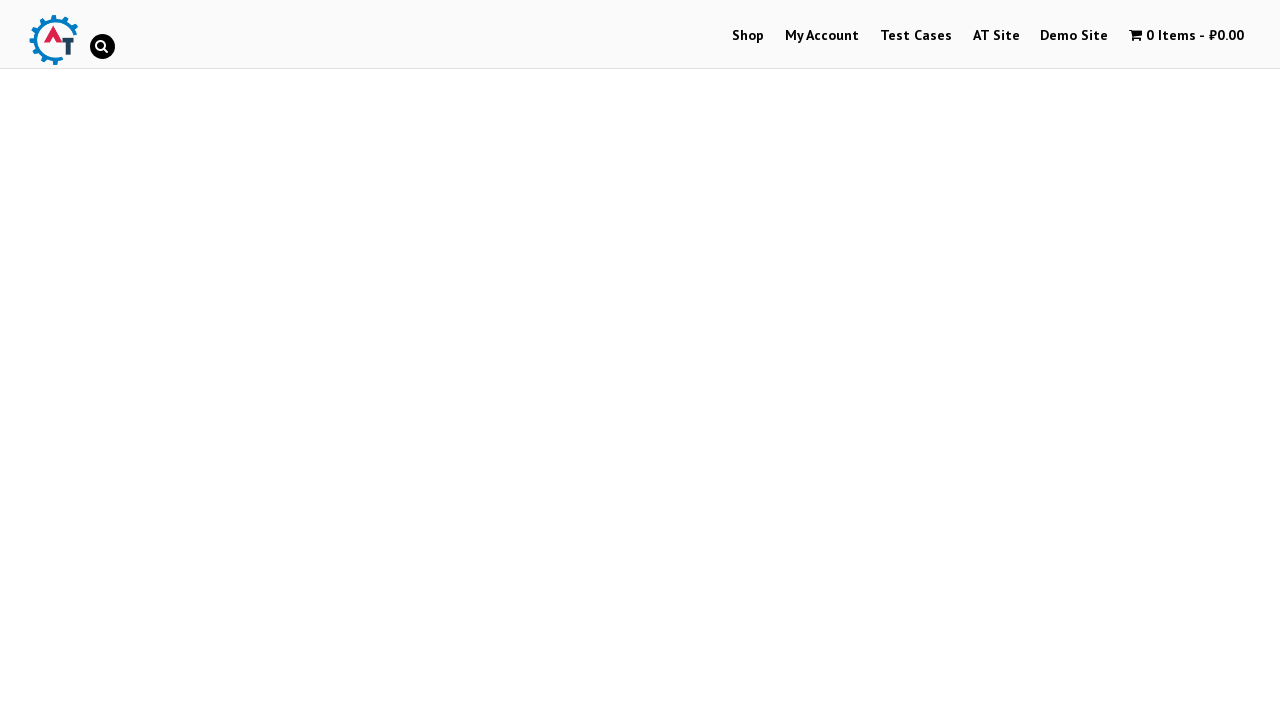

Clicked on the third arrival image at (1039, 361) on xpath=//*[@id='themify_builder_content-22']/div[2]/div/div/div/div/div[2]/div[3]
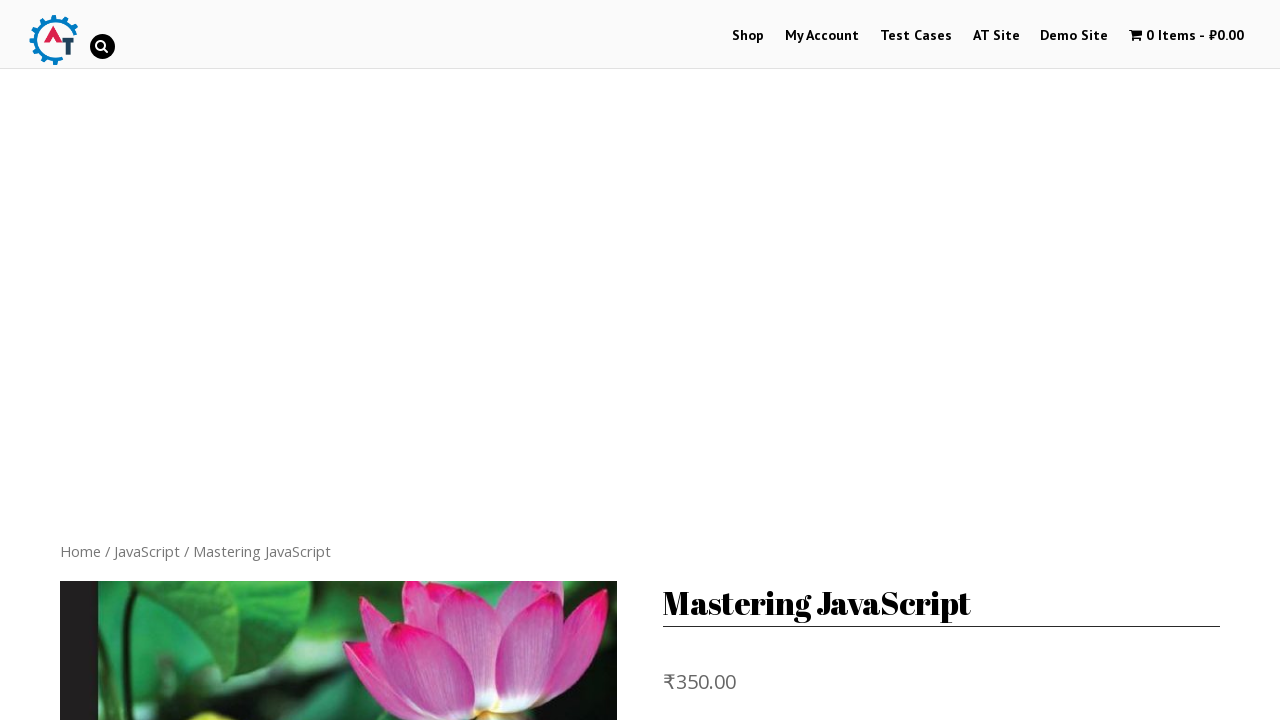

Clicked on the book to navigate to product page at (188, 313) on xpath=//*[@id='product-165']/div[5]/ul/li[1]/a[1]
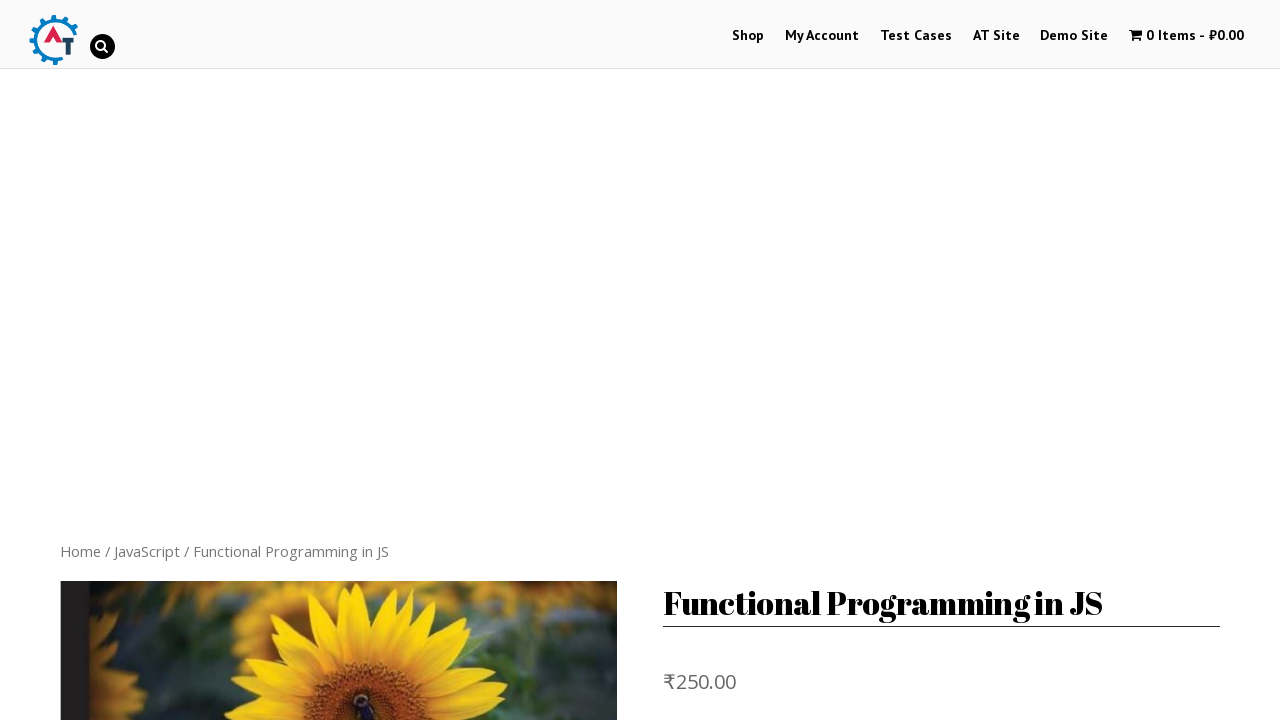

Clicked Add to Basket button at (812, 361) on xpath=//*[@id='product-170']/div[2]/form/button
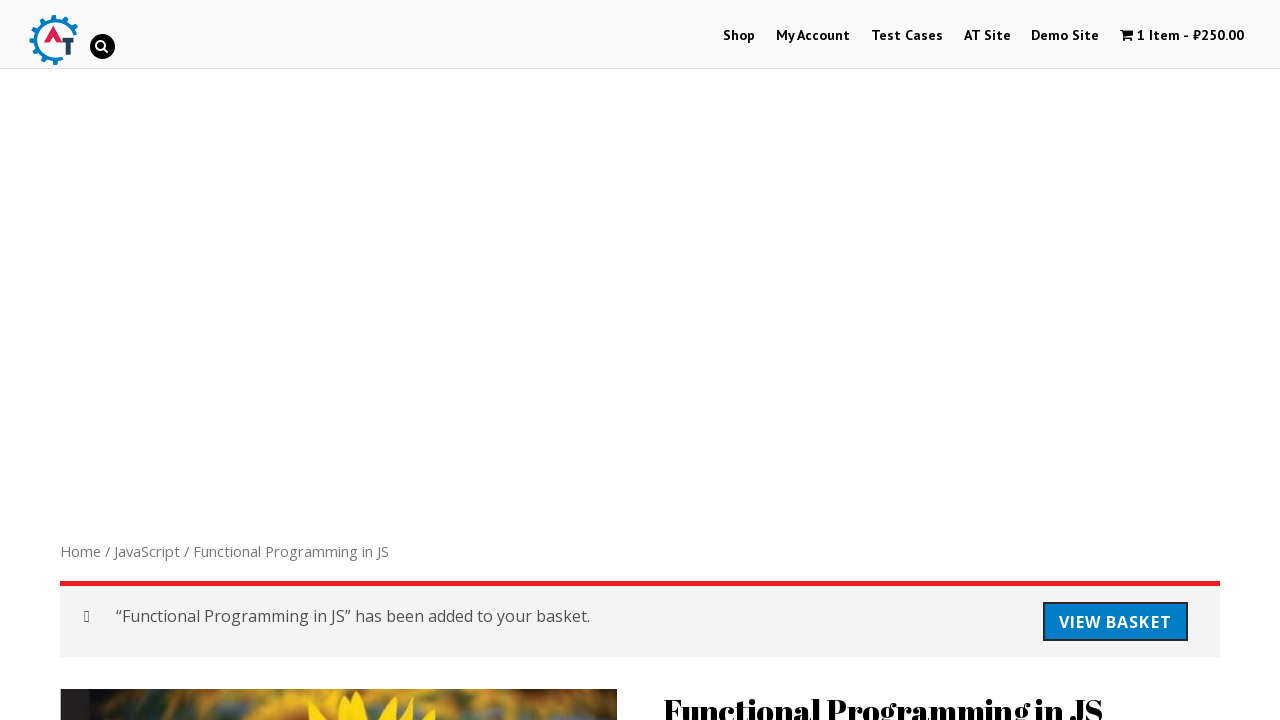

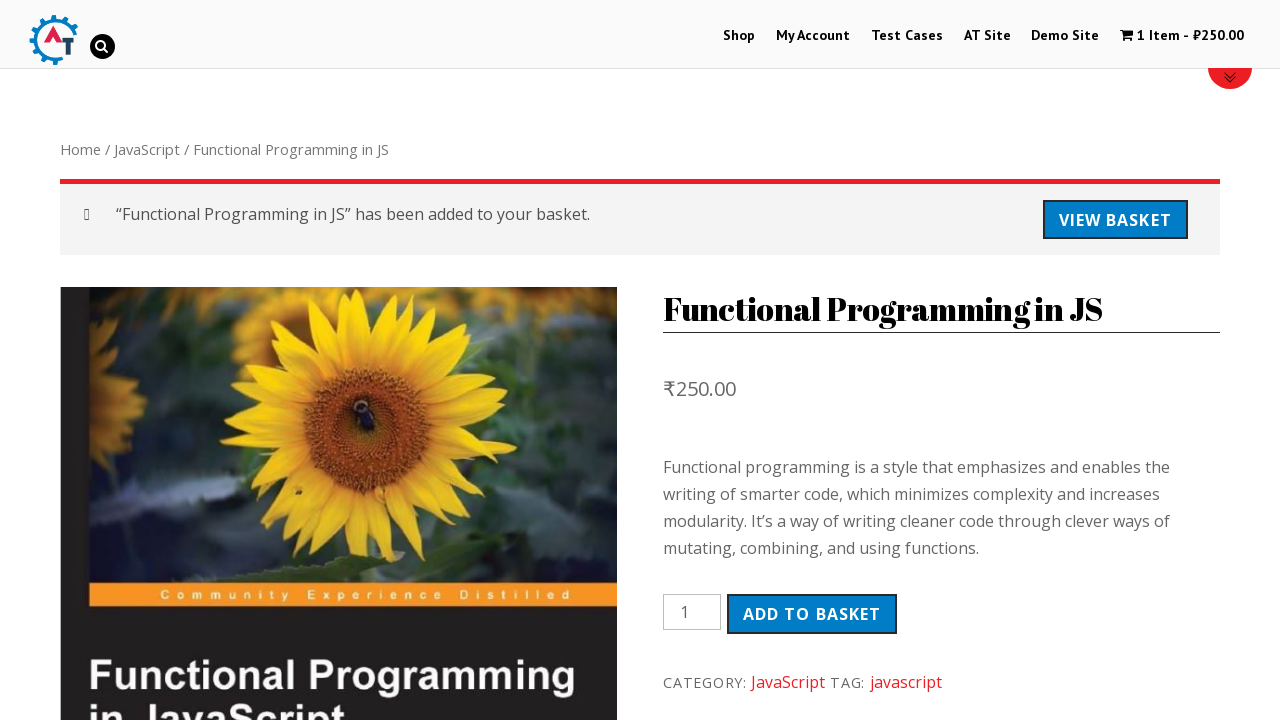